Tests that new todo items are appended to the bottom of the list and the counter displays correctly

Starting URL: https://demo.playwright.dev/todomvc

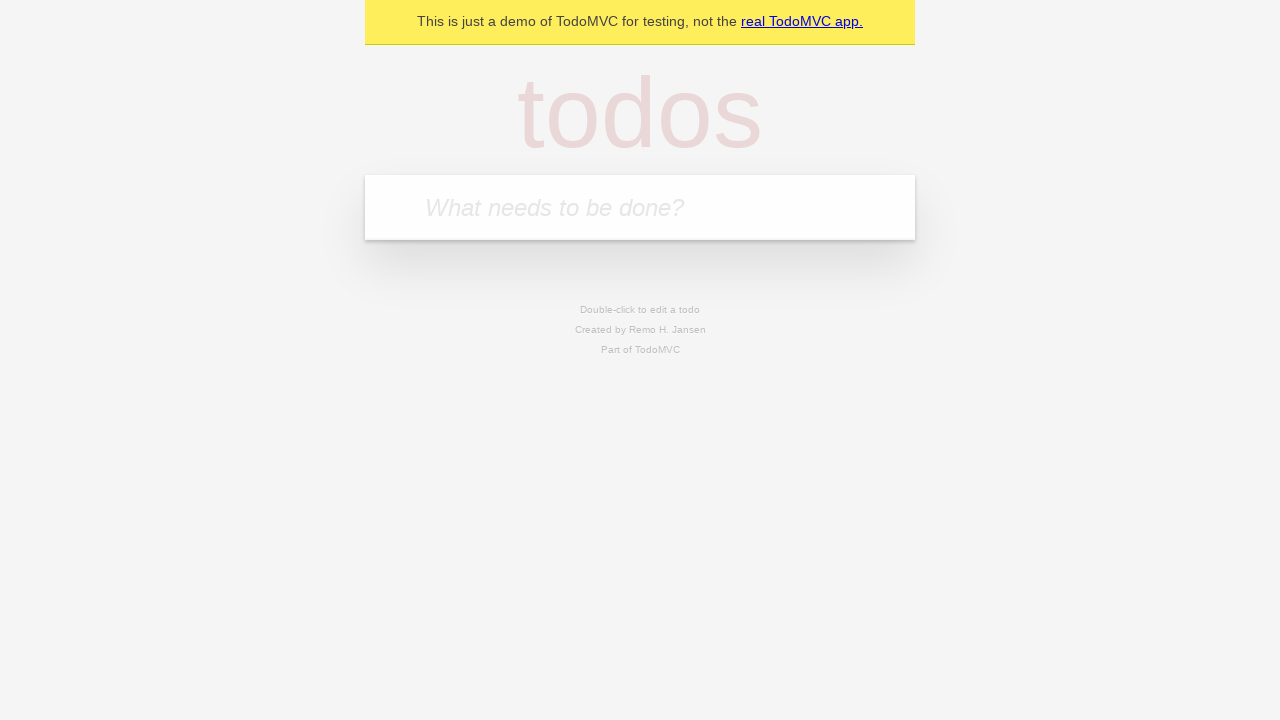

Filled todo input with 'buy some cheese' on internal:attr=[placeholder="What needs to be done?"i]
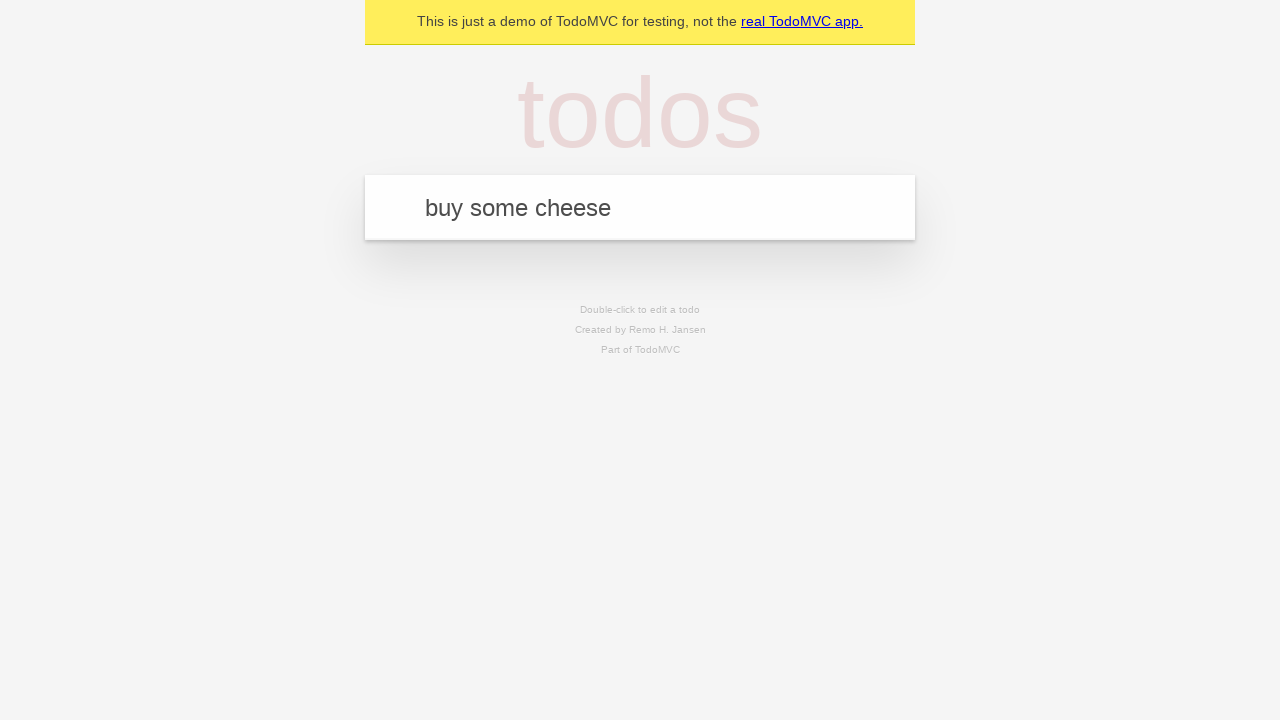

Pressed Enter to add 'buy some cheese' to the todo list on internal:attr=[placeholder="What needs to be done?"i]
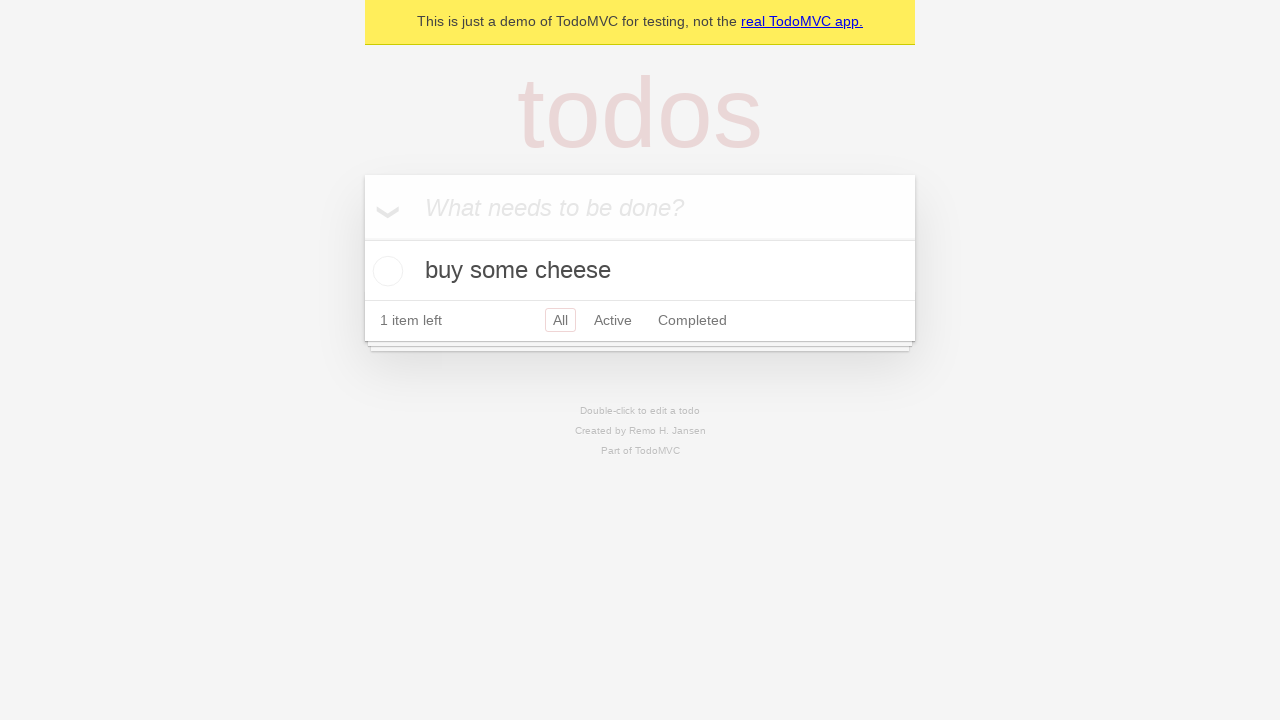

Filled todo input with 'feed the cat' on internal:attr=[placeholder="What needs to be done?"i]
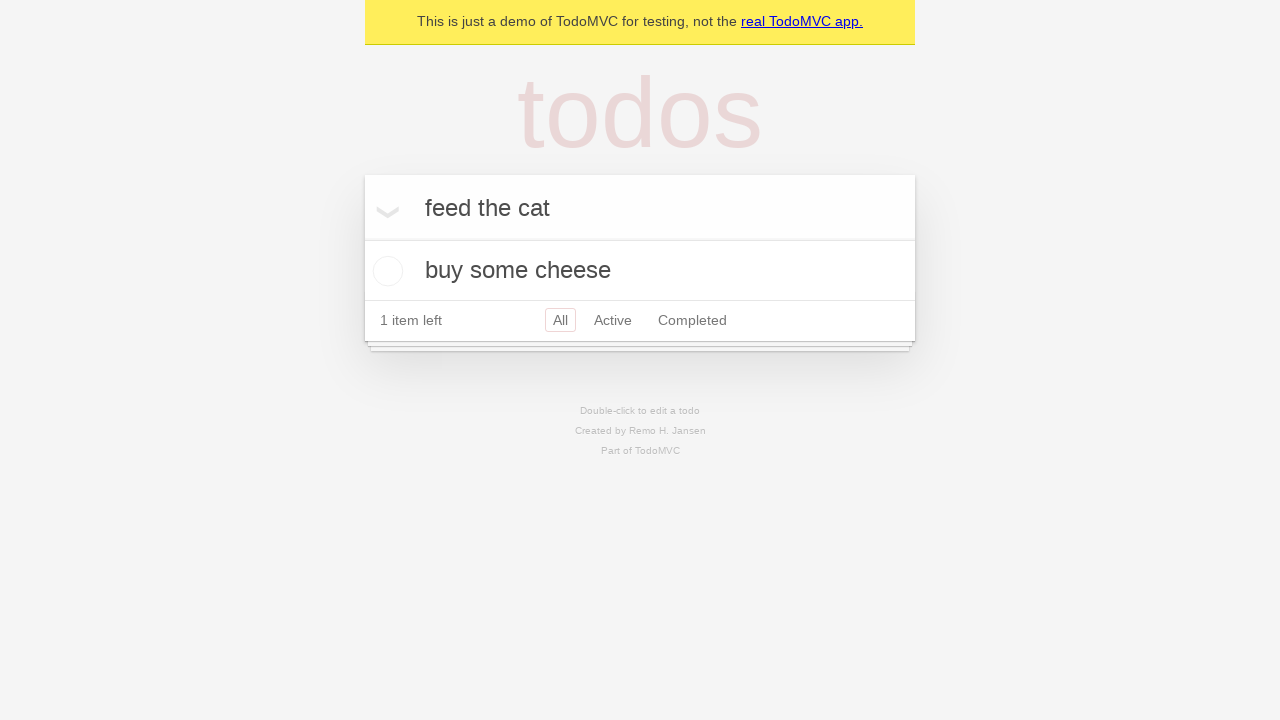

Pressed Enter to add 'feed the cat' to the todo list on internal:attr=[placeholder="What needs to be done?"i]
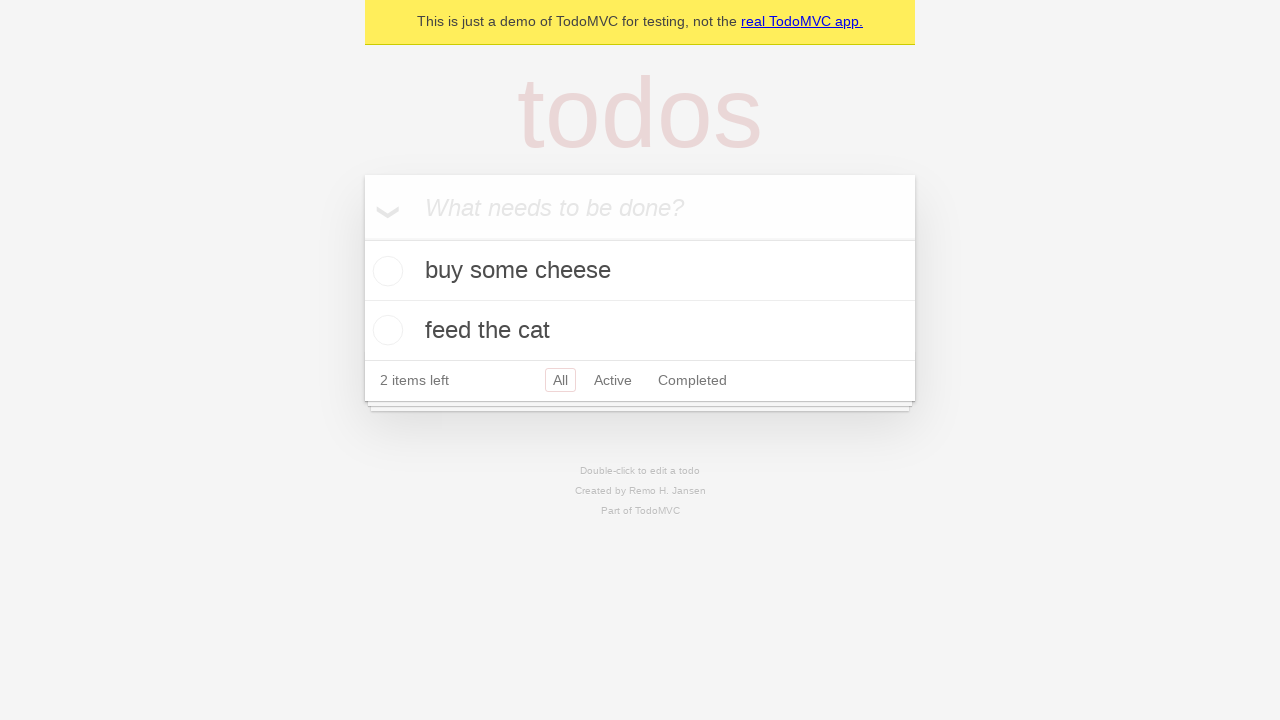

Filled todo input with 'book a doctors appointment' on internal:attr=[placeholder="What needs to be done?"i]
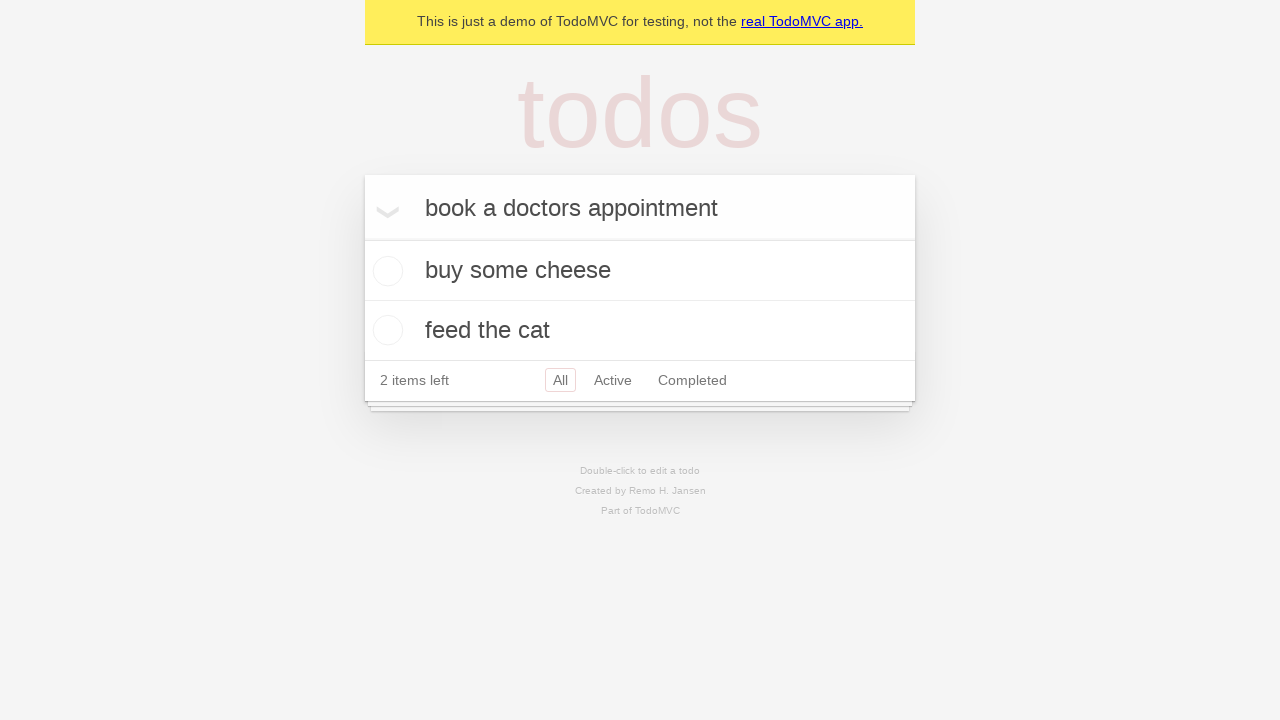

Pressed Enter to add 'book a doctors appointment' to the todo list on internal:attr=[placeholder="What needs to be done?"i]
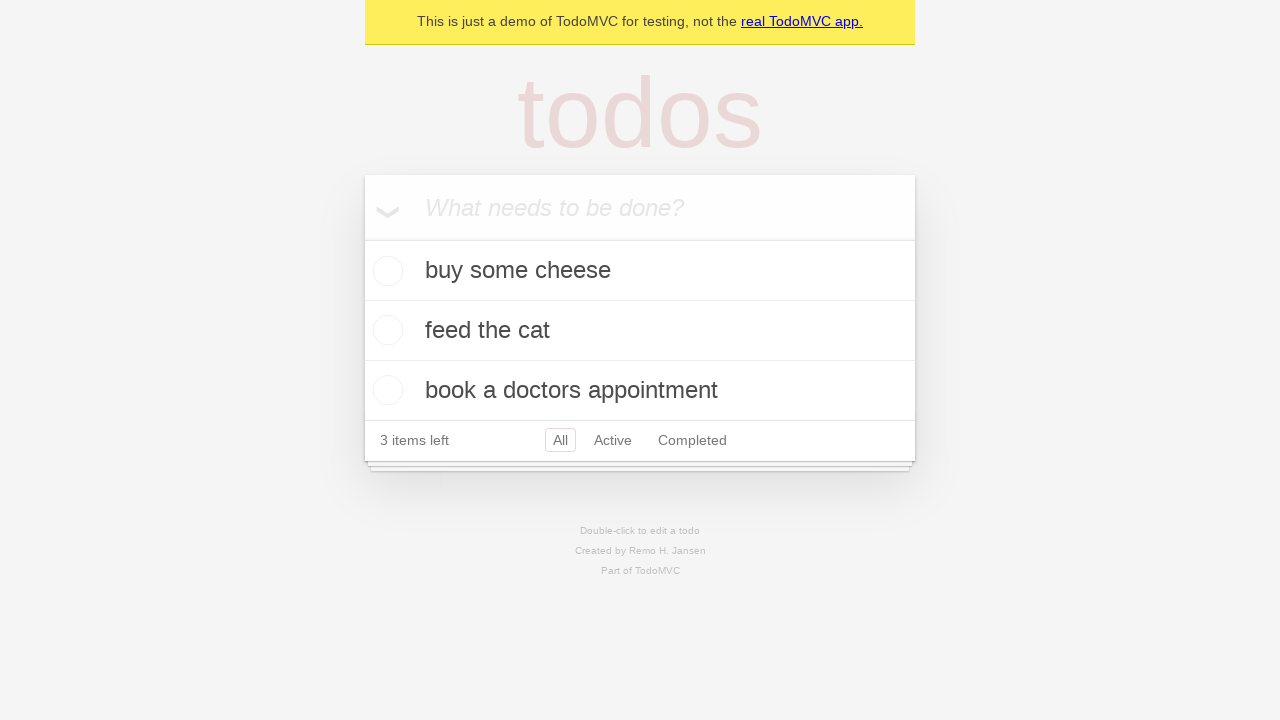

Verified that counter displays '3 items left'
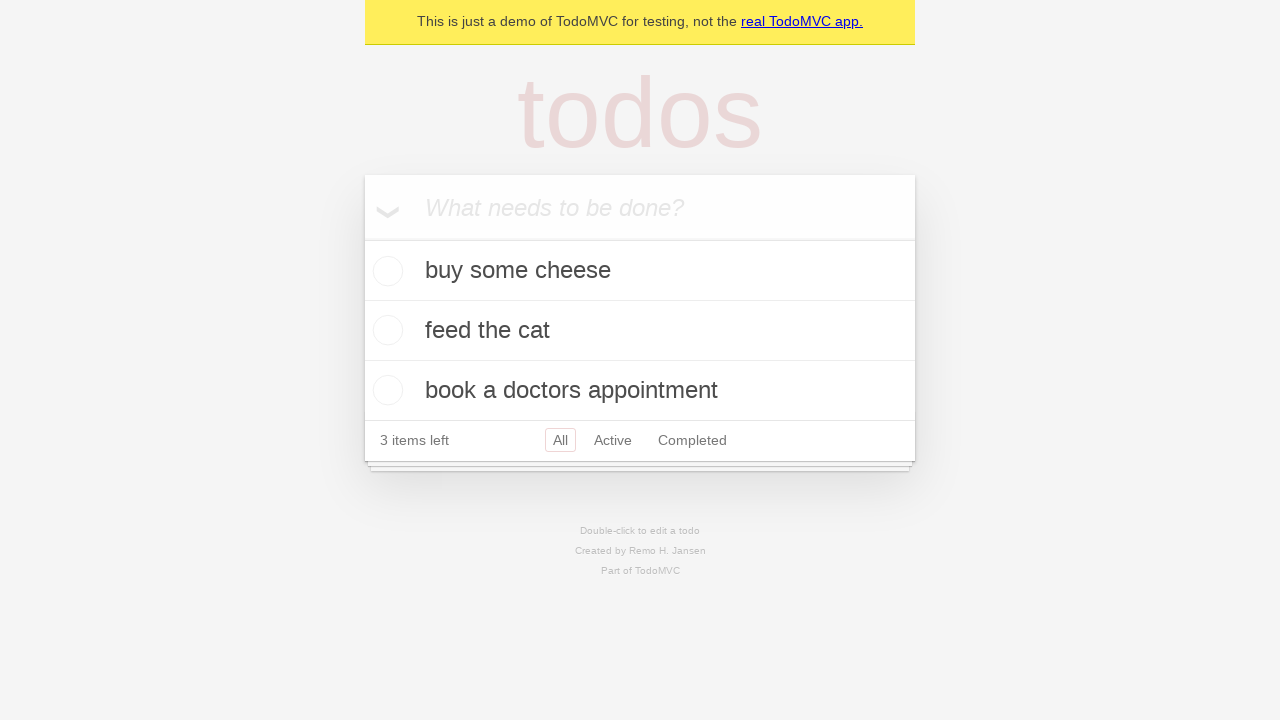

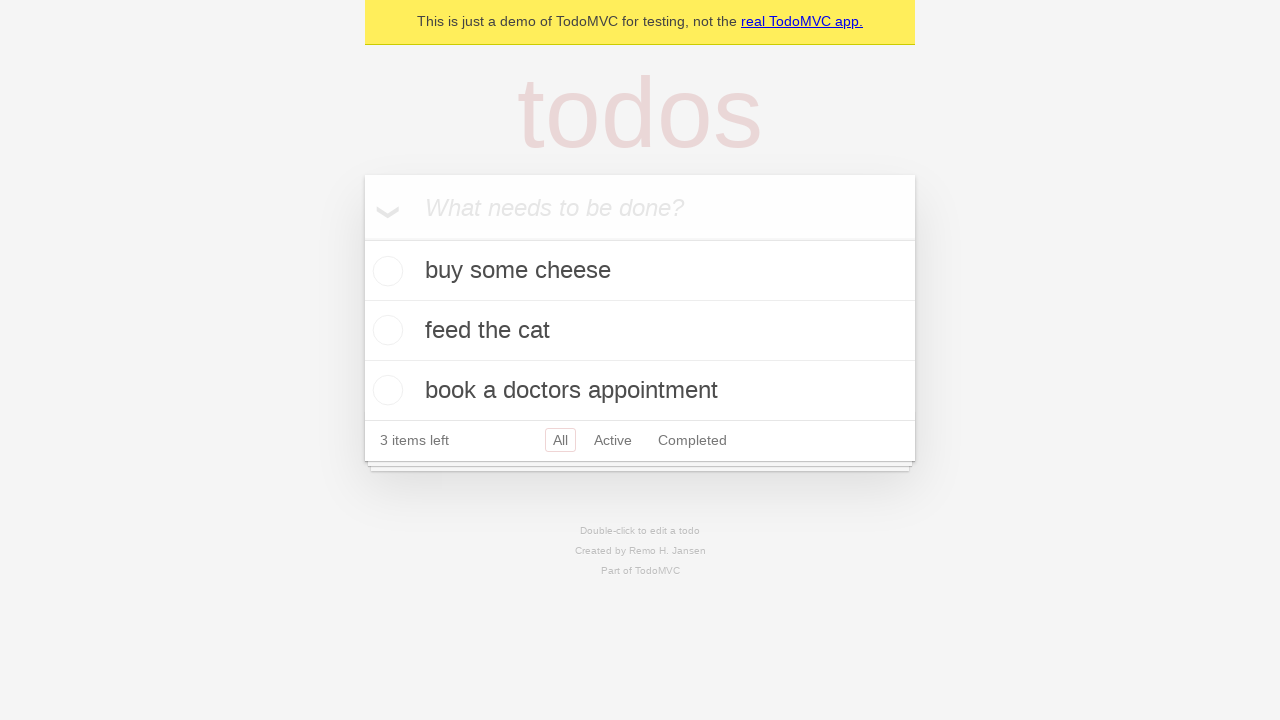